Tests show/hide textbox functionality by entering text, clicking hide button to hide the textbox, then clicking show button to display it again

Starting URL: https://rahulshettyacademy.com/AutomationPractice/

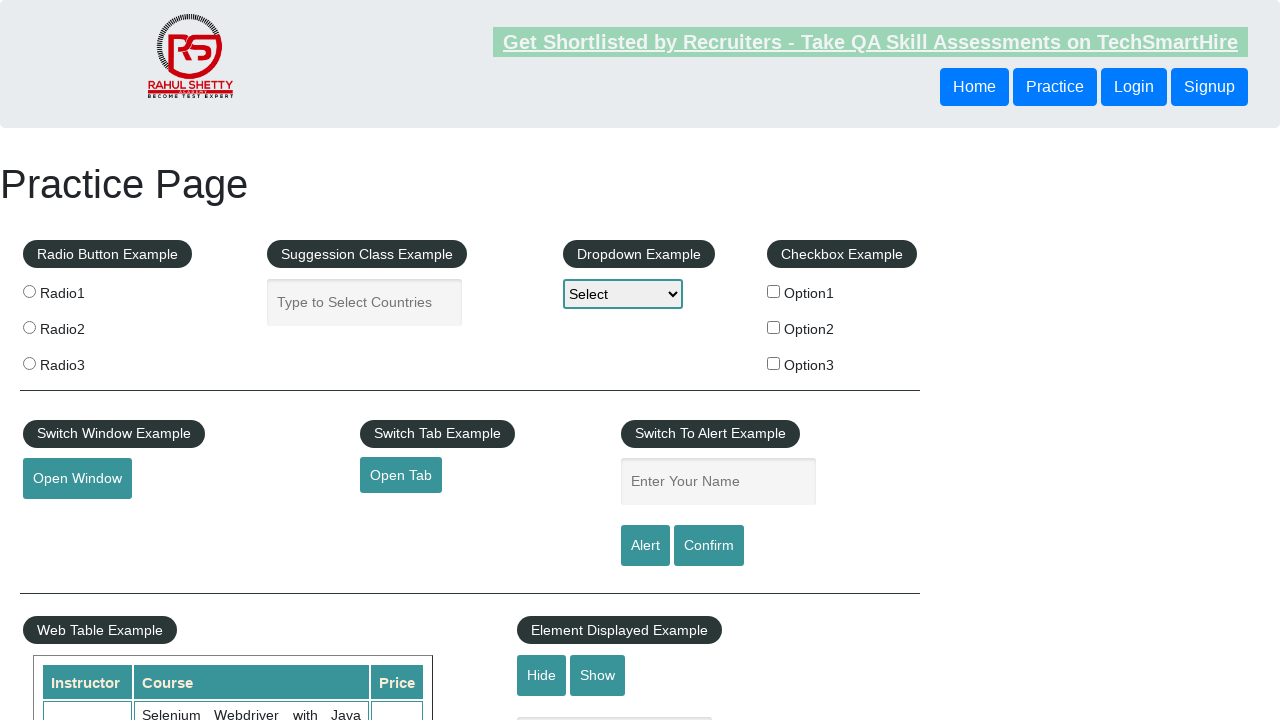

Scrolled down 500 pixels to locate textbox element
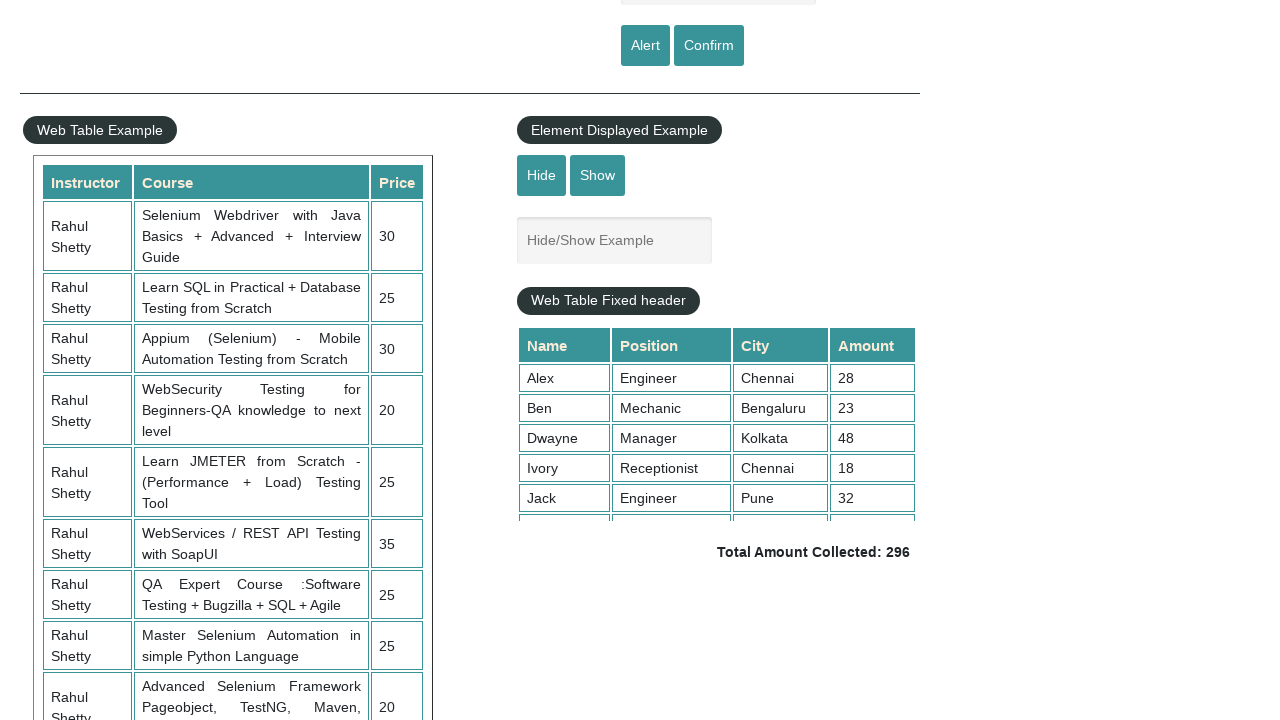

Entered 'KAJAL' in the textbox field on #displayed-text
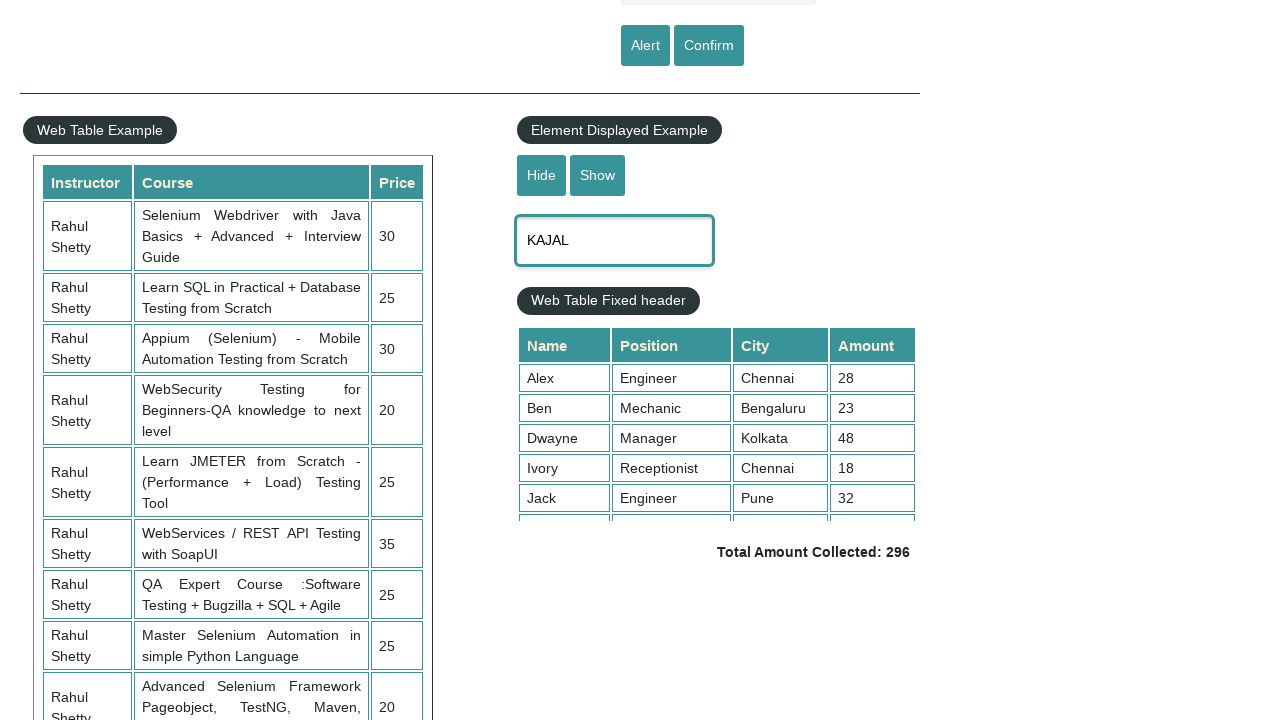

Clicked hide button to hide the textbox at (542, 175) on #hide-textbox
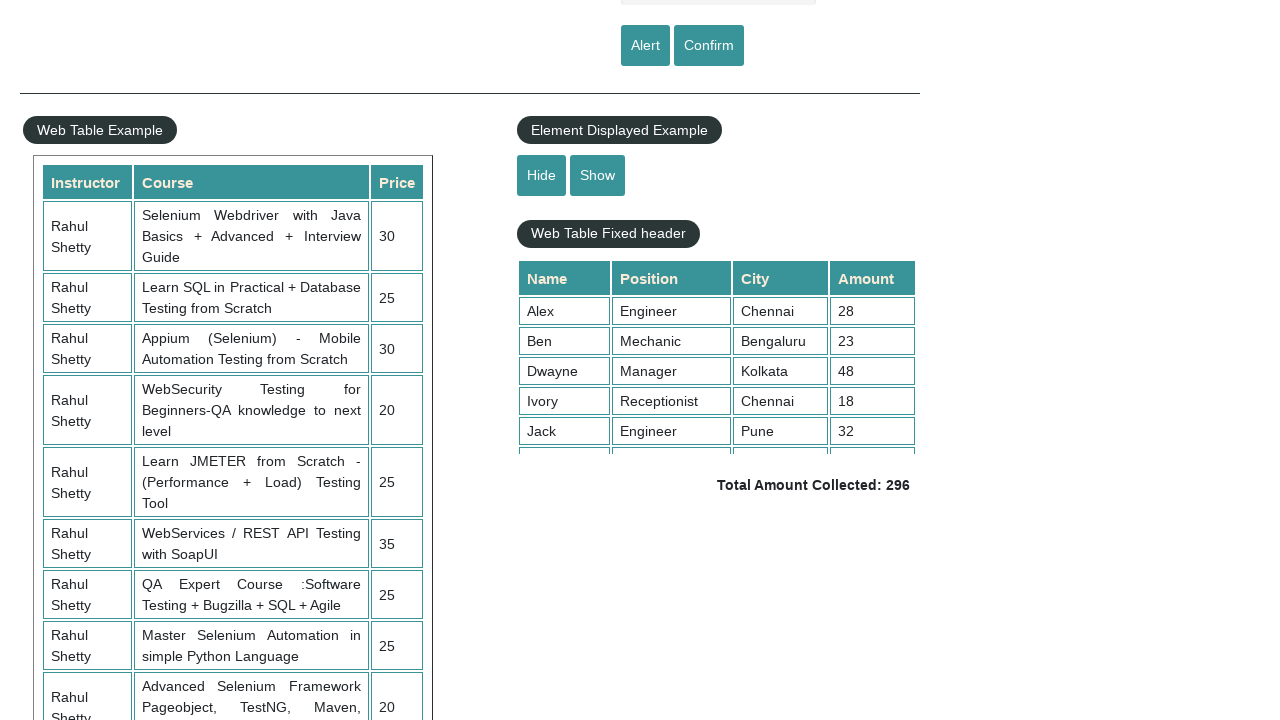

Verified that textbox is hidden
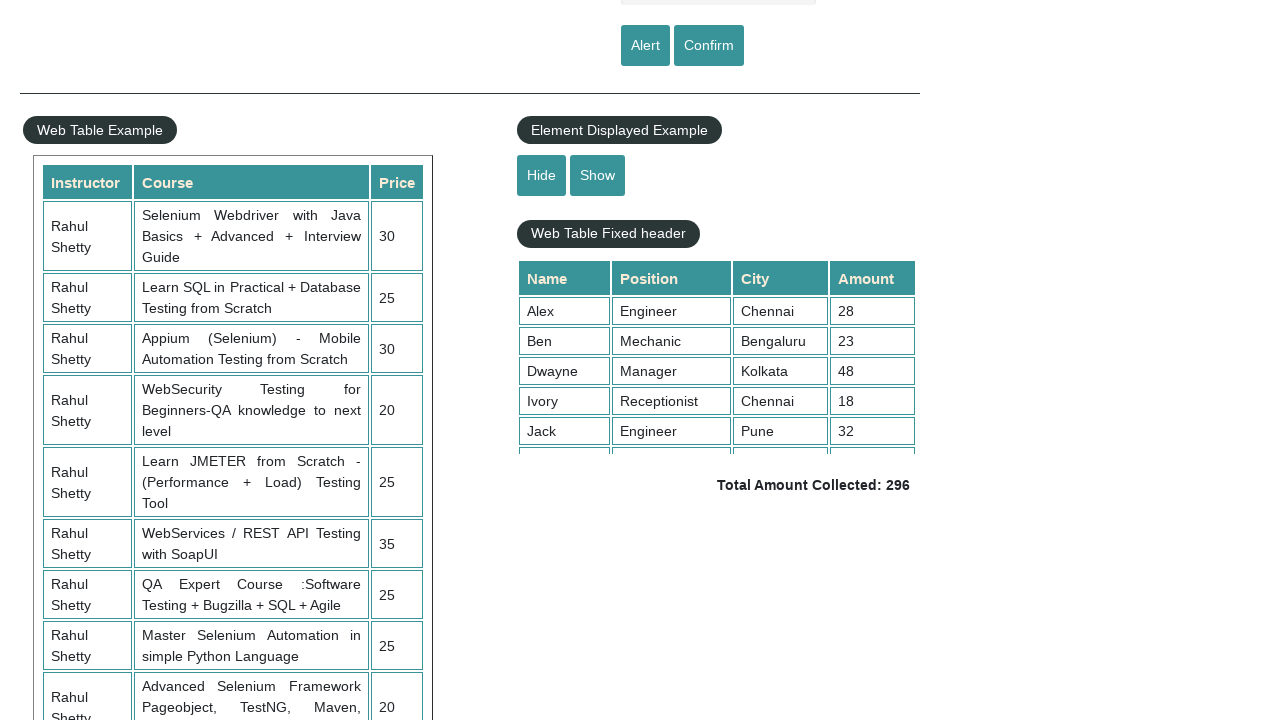

Clicked show button to display the textbox at (598, 175) on #show-textbox
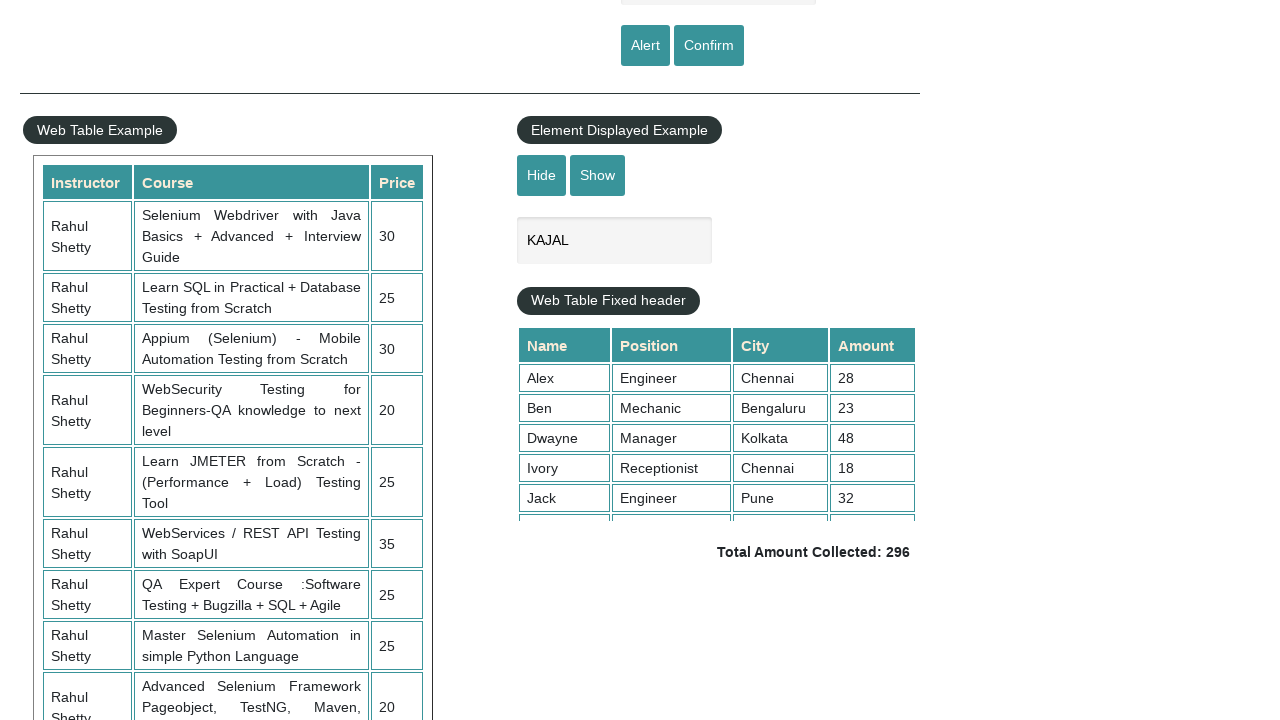

Verified that textbox is visible again
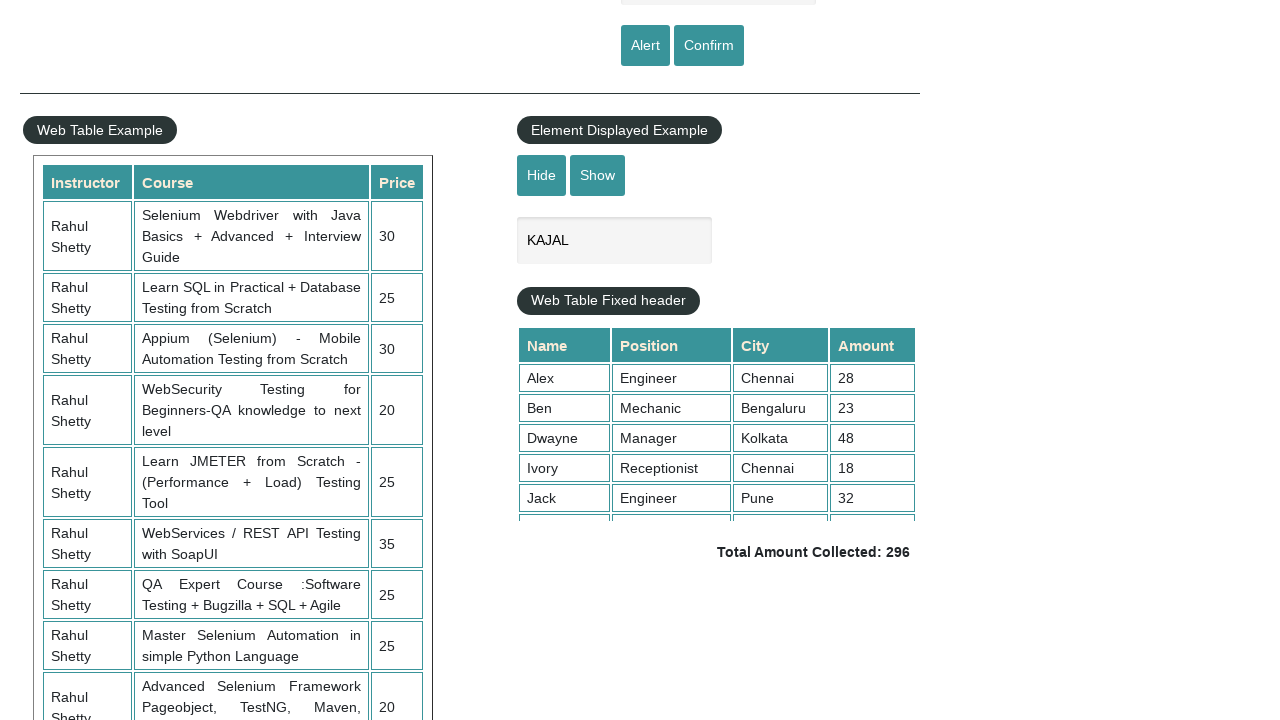

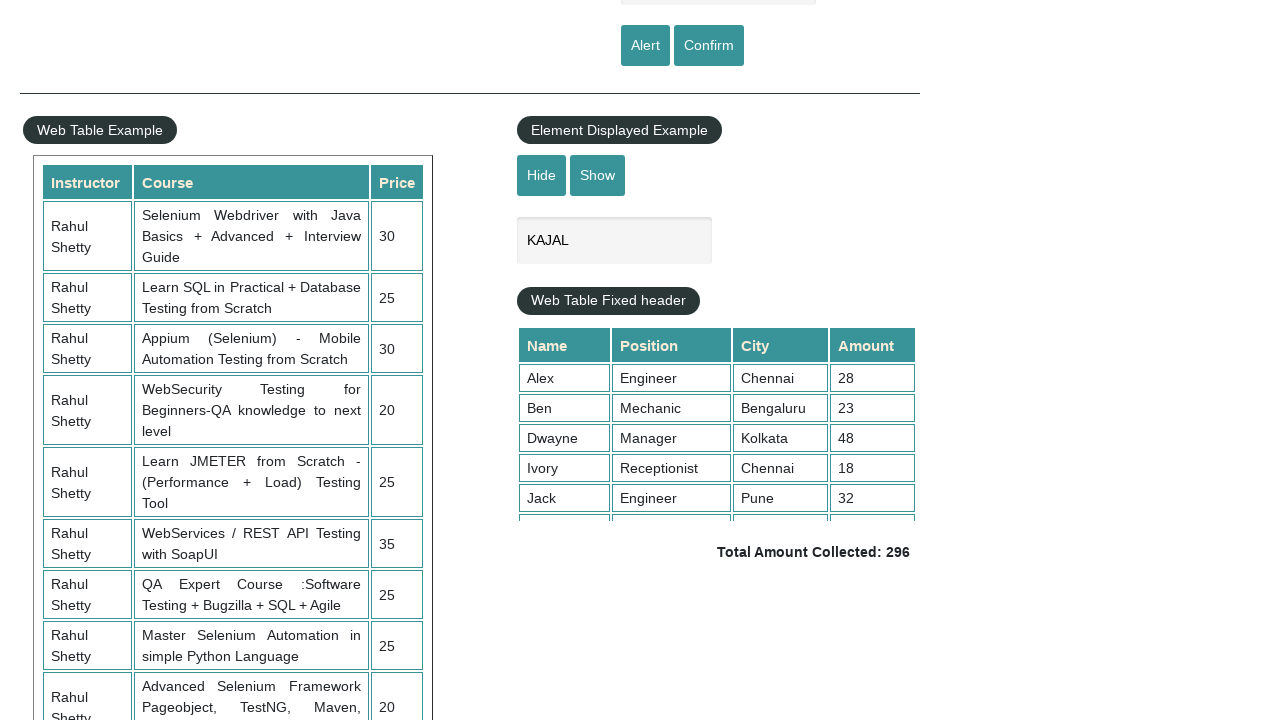